Tests date picker functionality by filling a date input field.

Starting URL: https://letcode.in/test

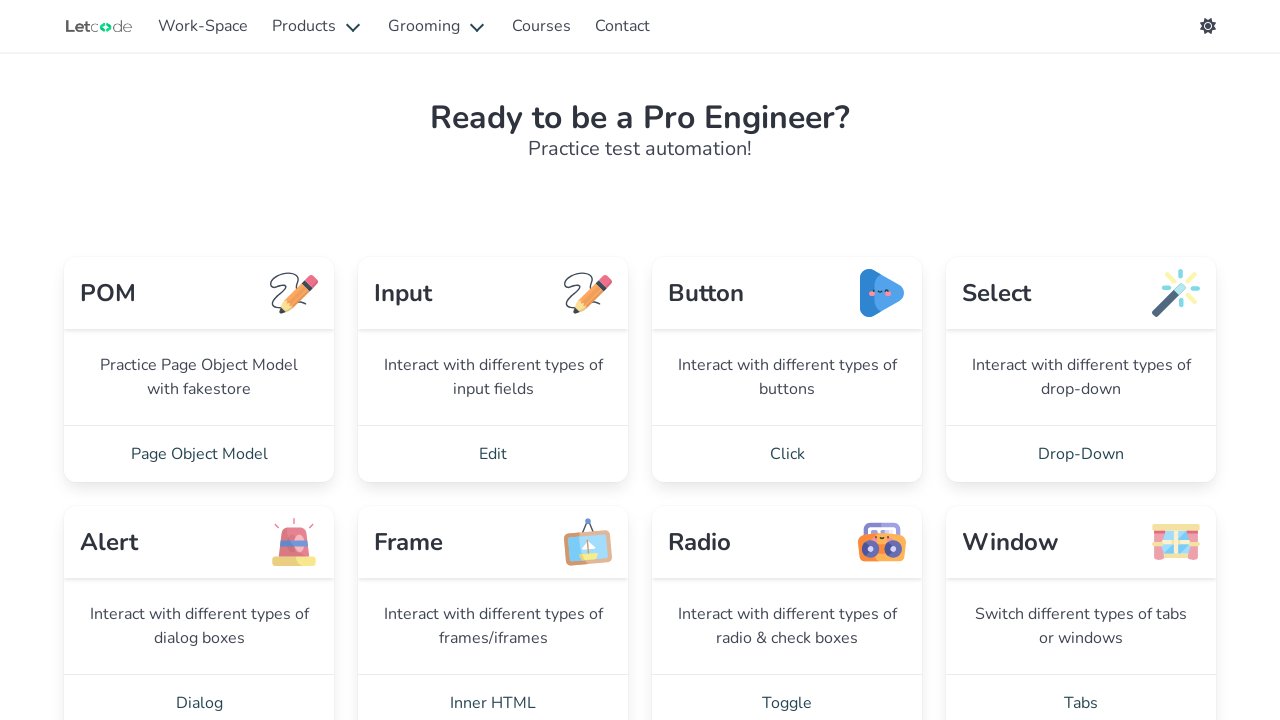

Clicked on Date & Time link to navigate to date picker section at (493, 360) on internal:role=link[name="Date & Time"i]
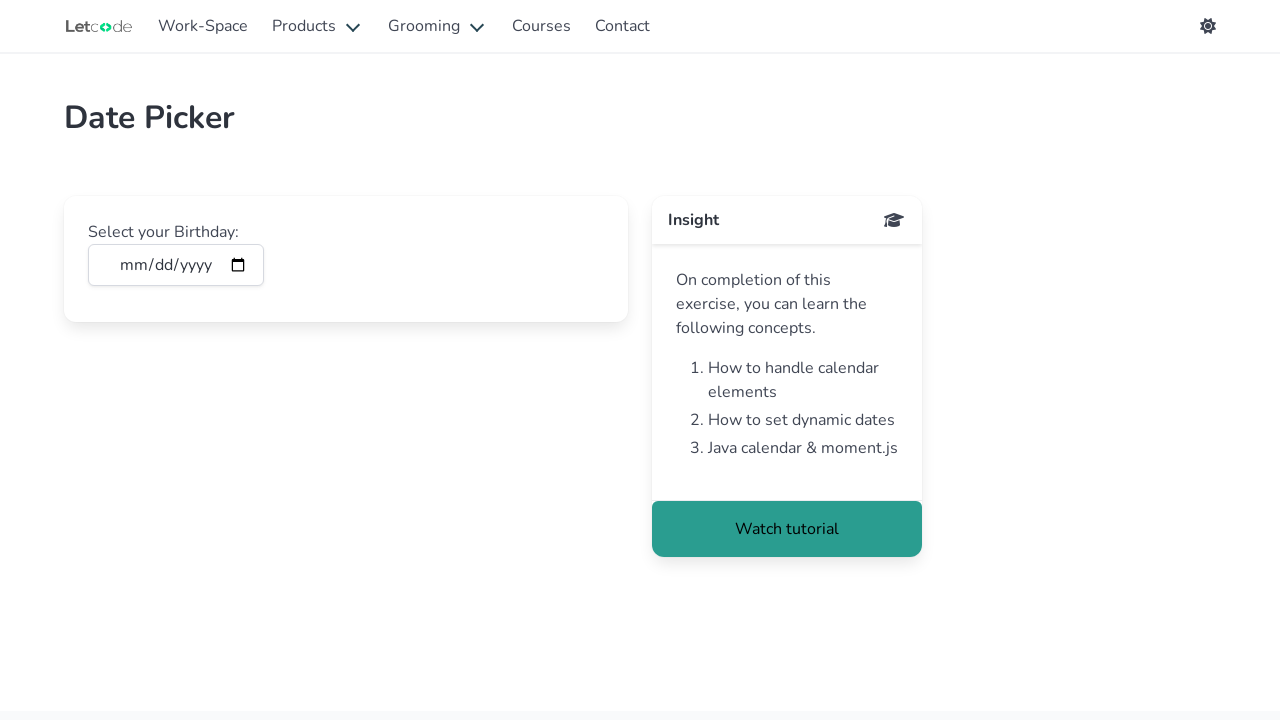

Filled birthday date field with date 2008-05-30 on internal:role=textbox[name="Select your Birthday:"i]
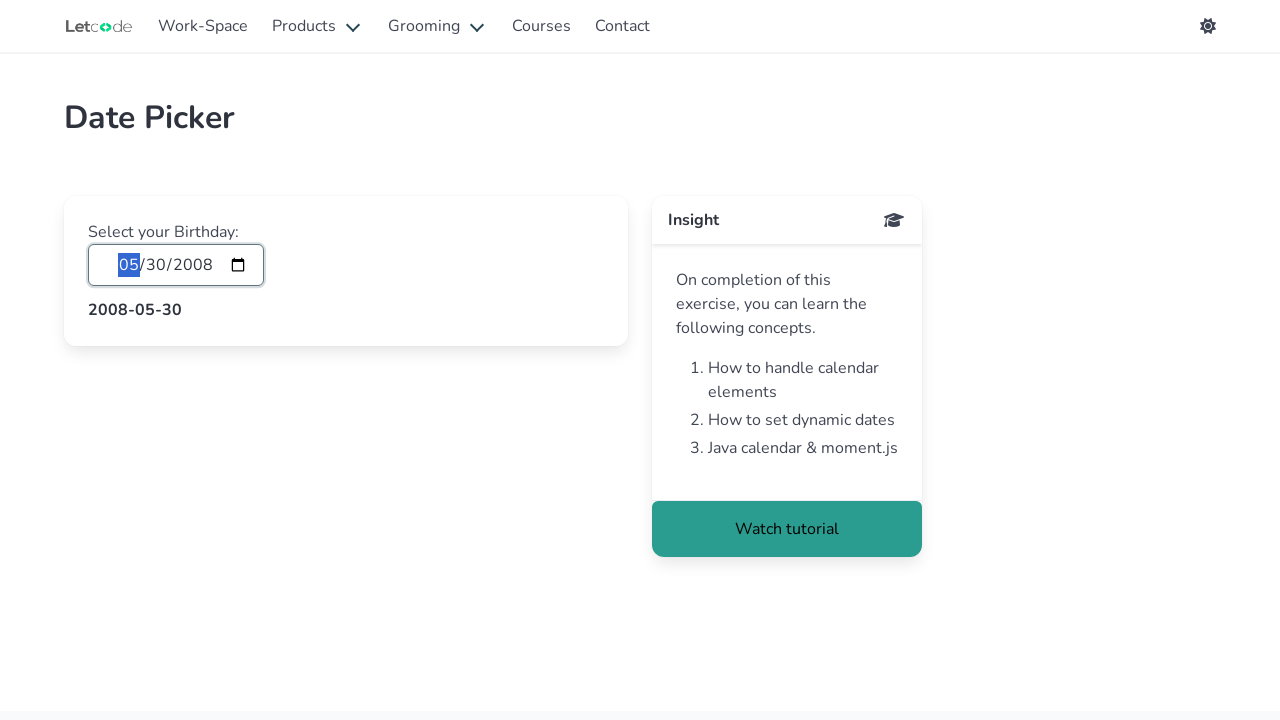

Waited 2000ms for date picker to process
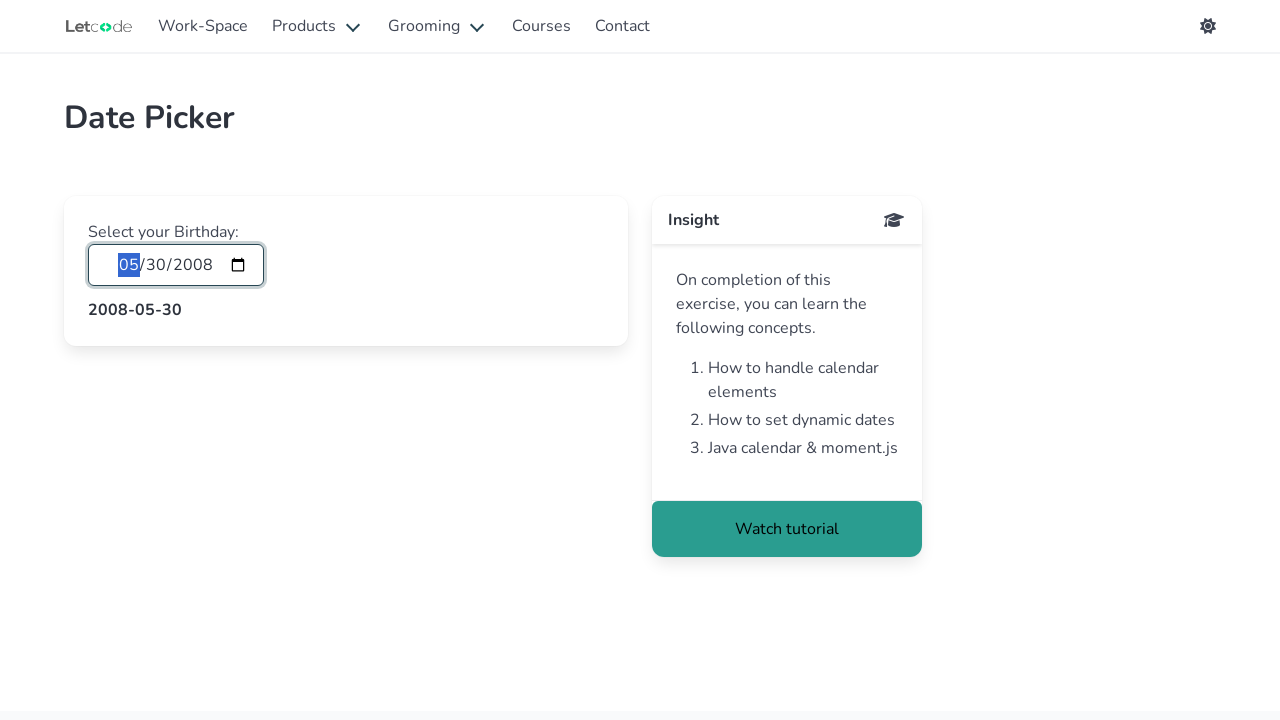

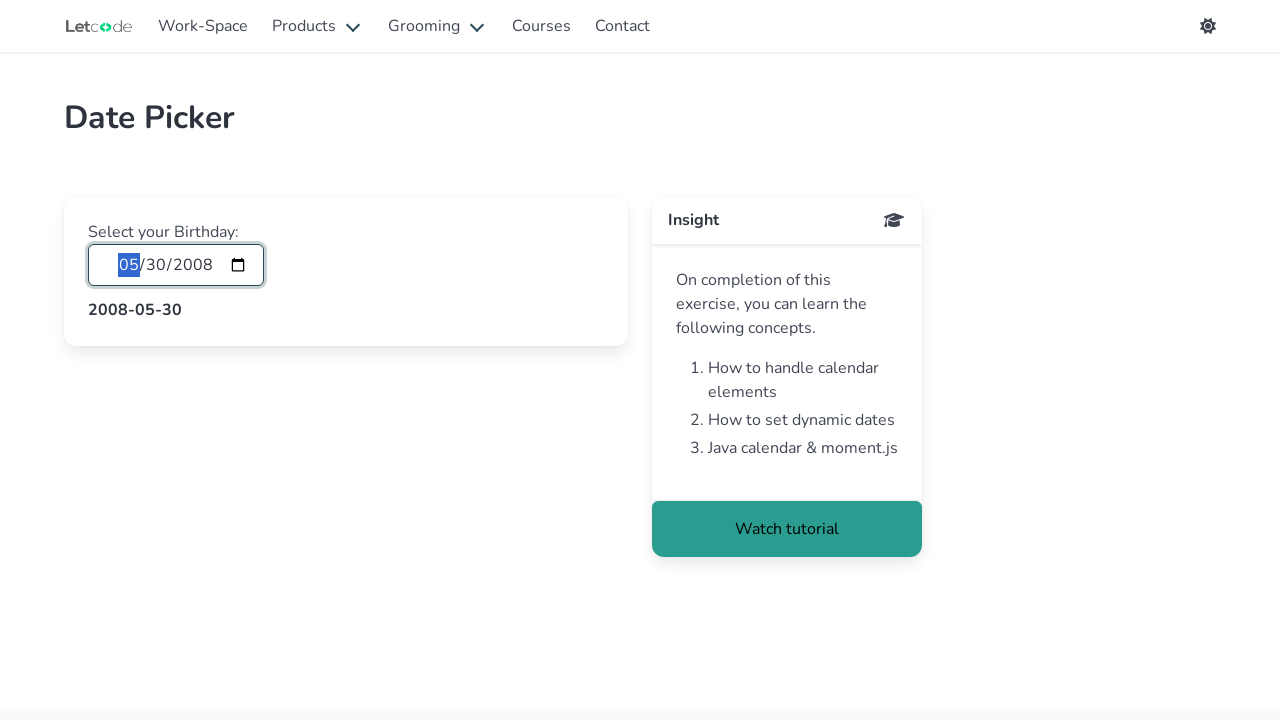